Navigates to a Japanese e-Government law page and scrolls down using PageDown key

Starting URL: https://laws.e-gov.go.jp/law/325AC0000000201

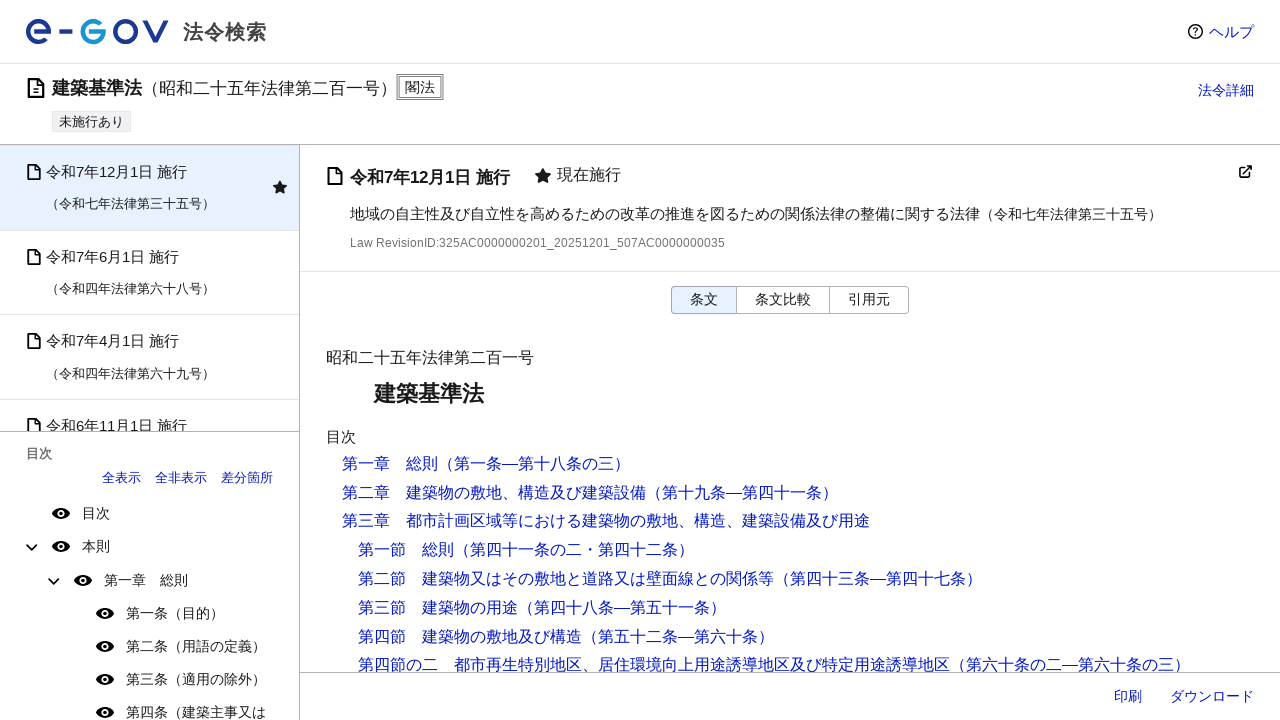

Navigated to Japanese e-Government law page
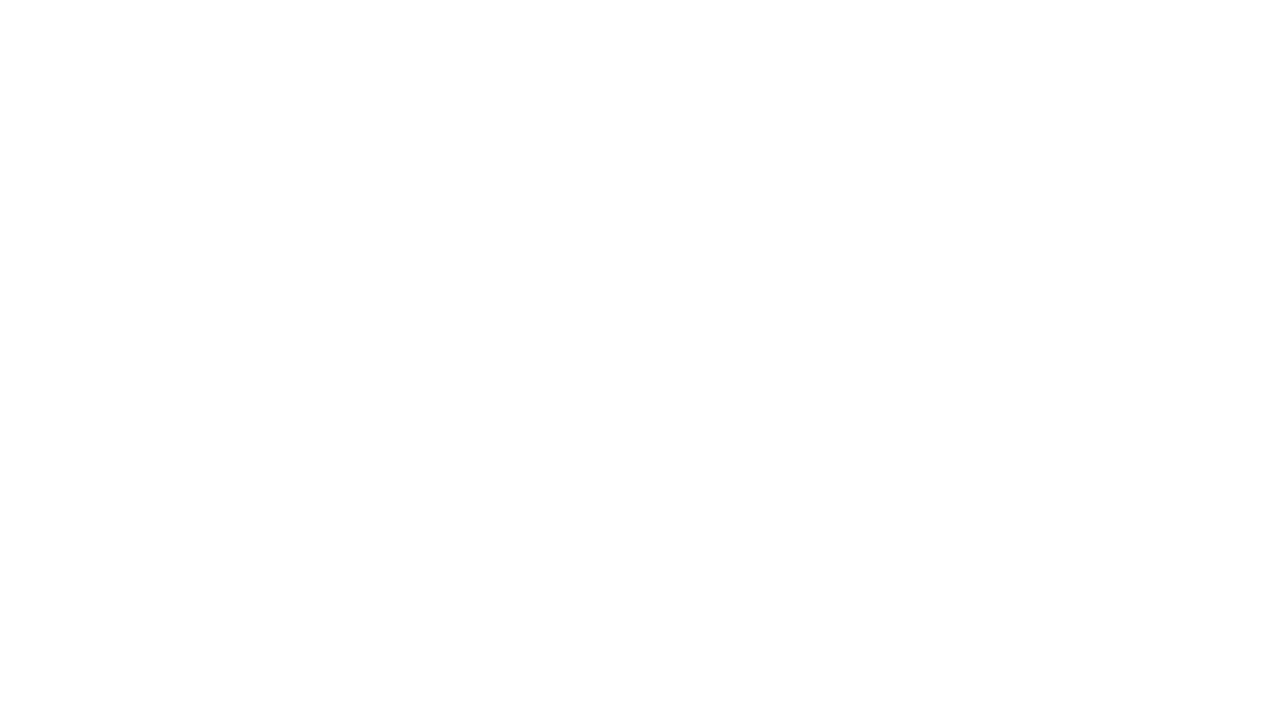

Pressed PageDown key to scroll down on body
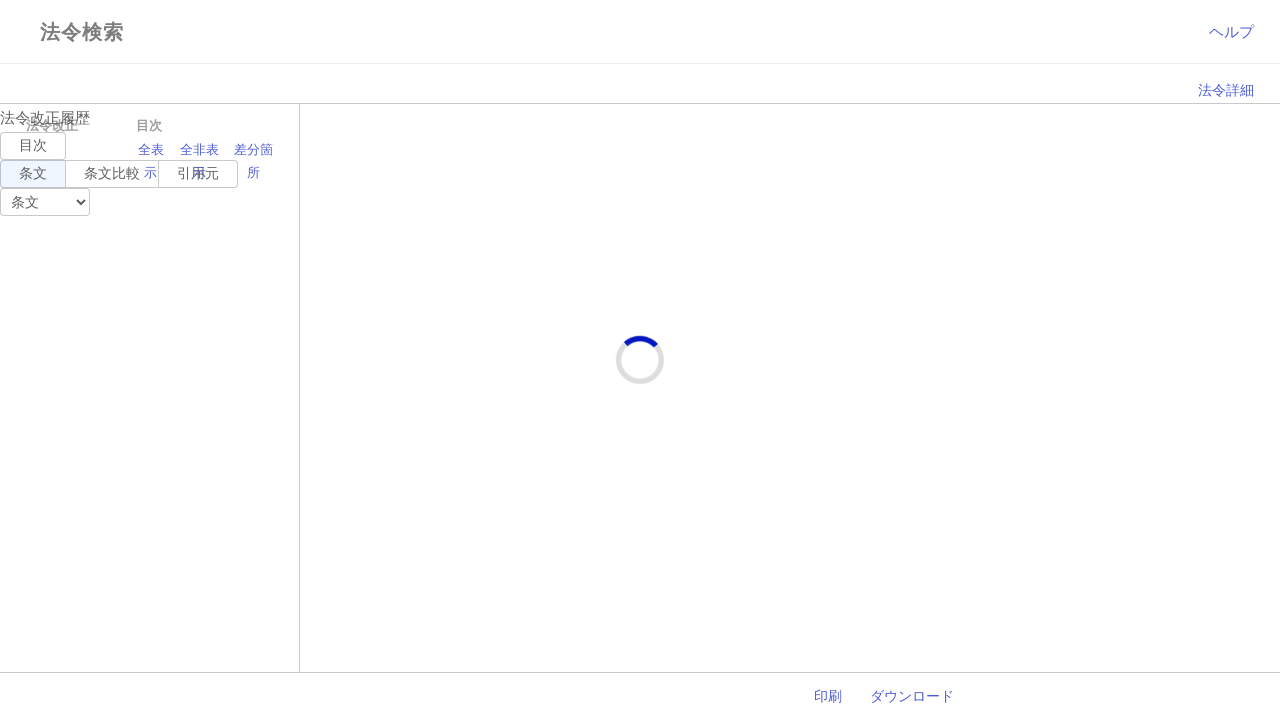

Waited 500ms for content to load after scrolling
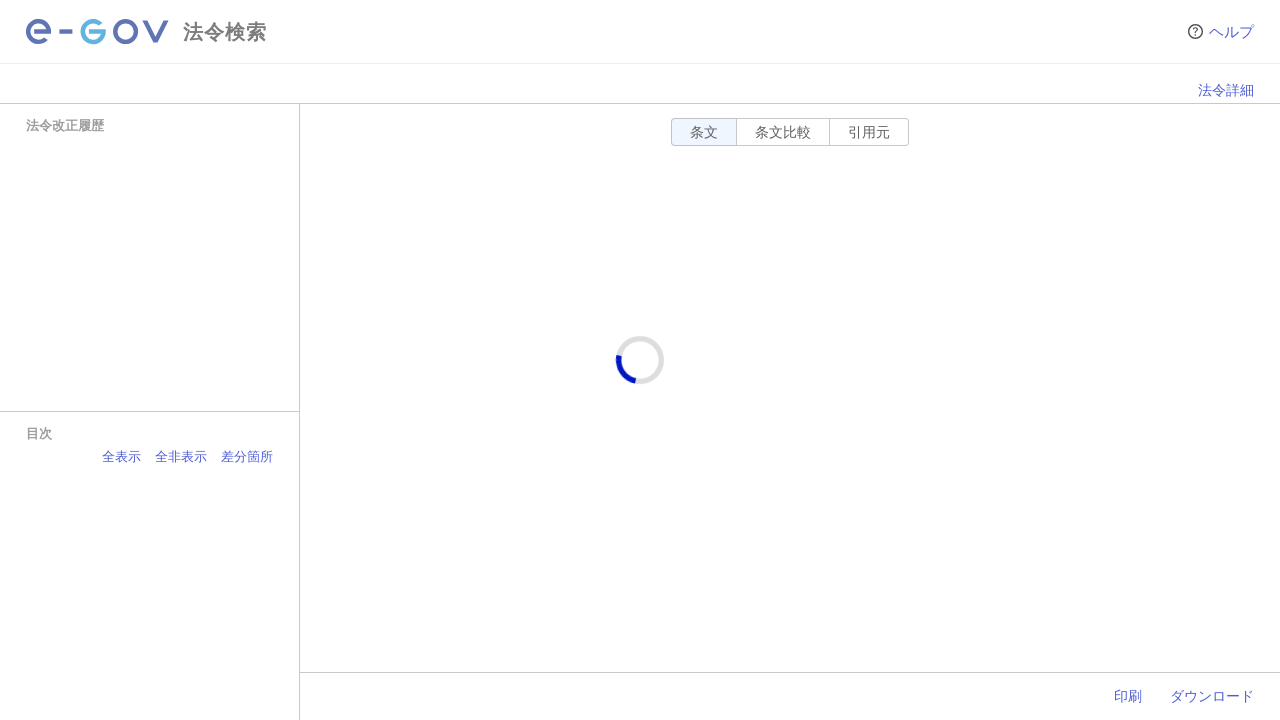

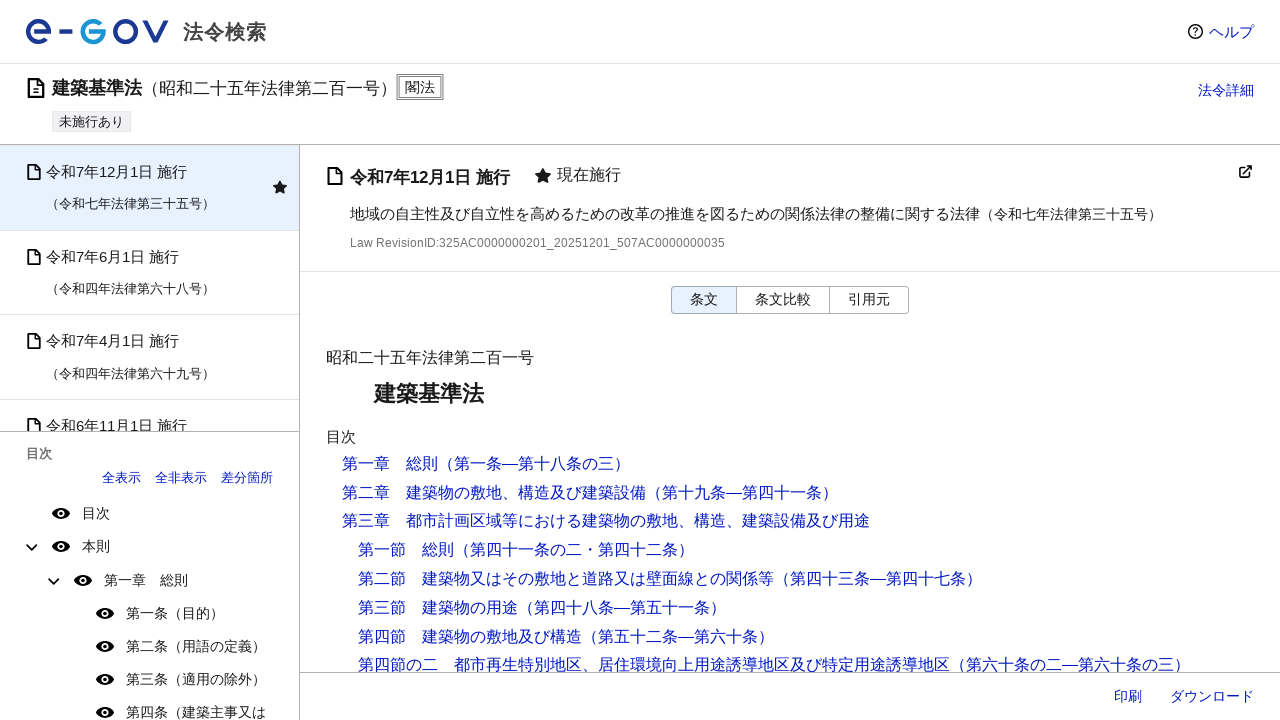